Tests tab switching by clicking a link that opens in a new tab and navigating back

Starting URL: https://codenboxautomationlab.com/practice/

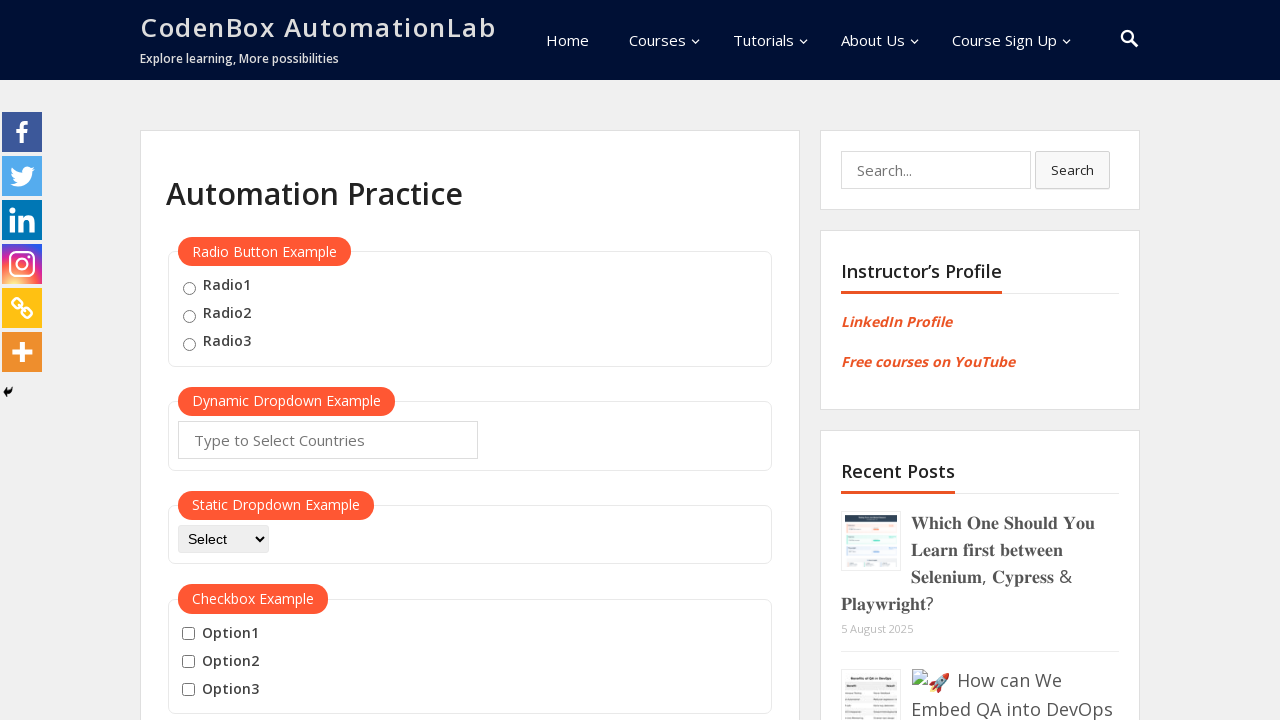

Removed target attribute from opentab link to open in same tab
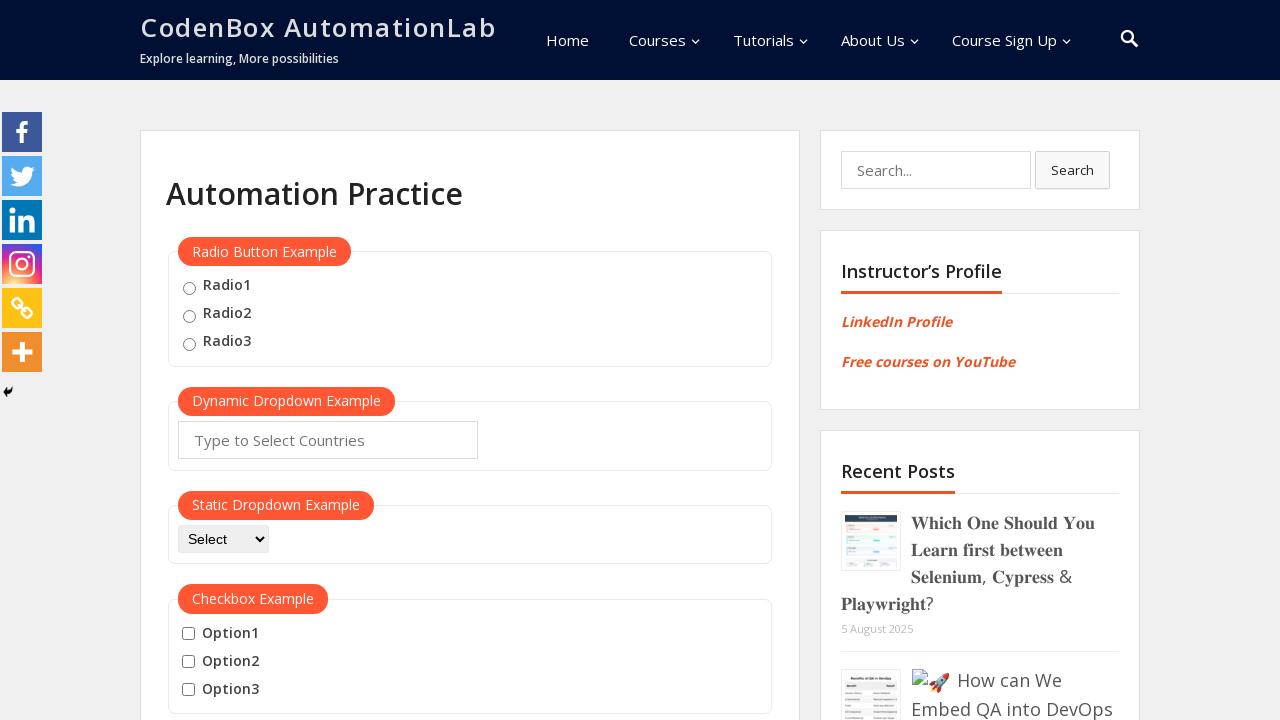

Clicked opentab link at (210, 361) on #opentab
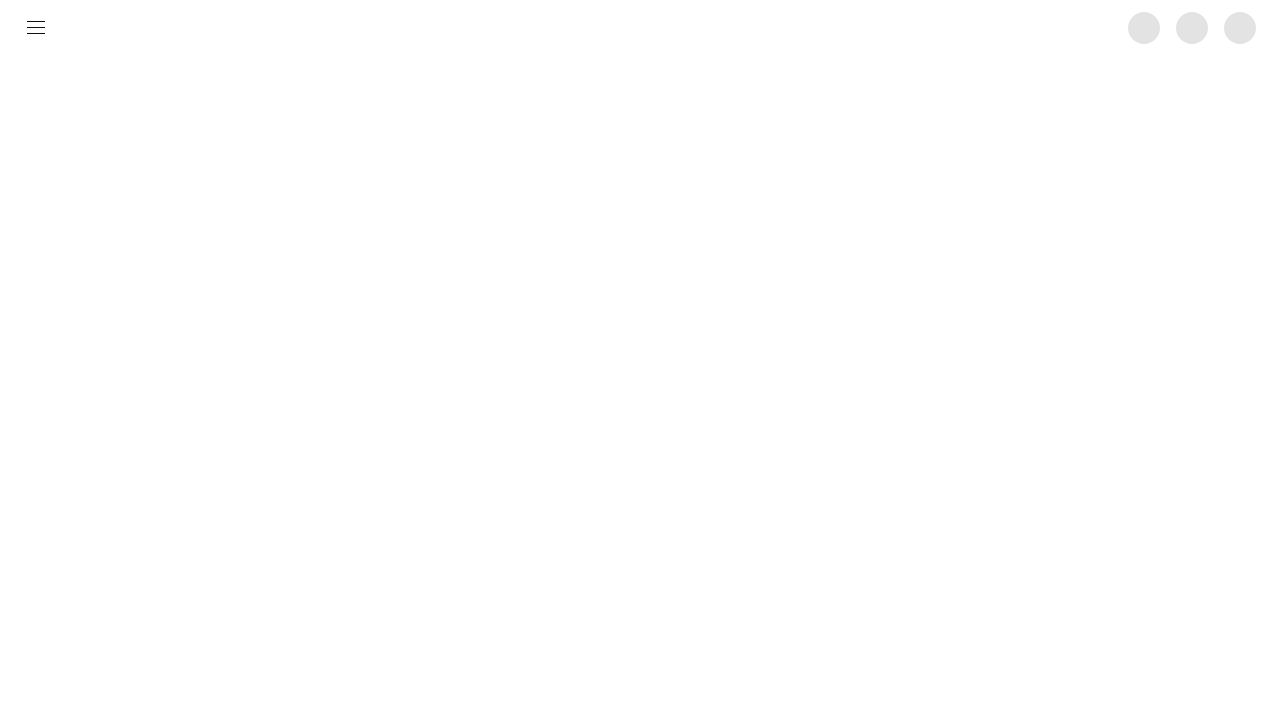

Waited for page to load (networkidle state reached)
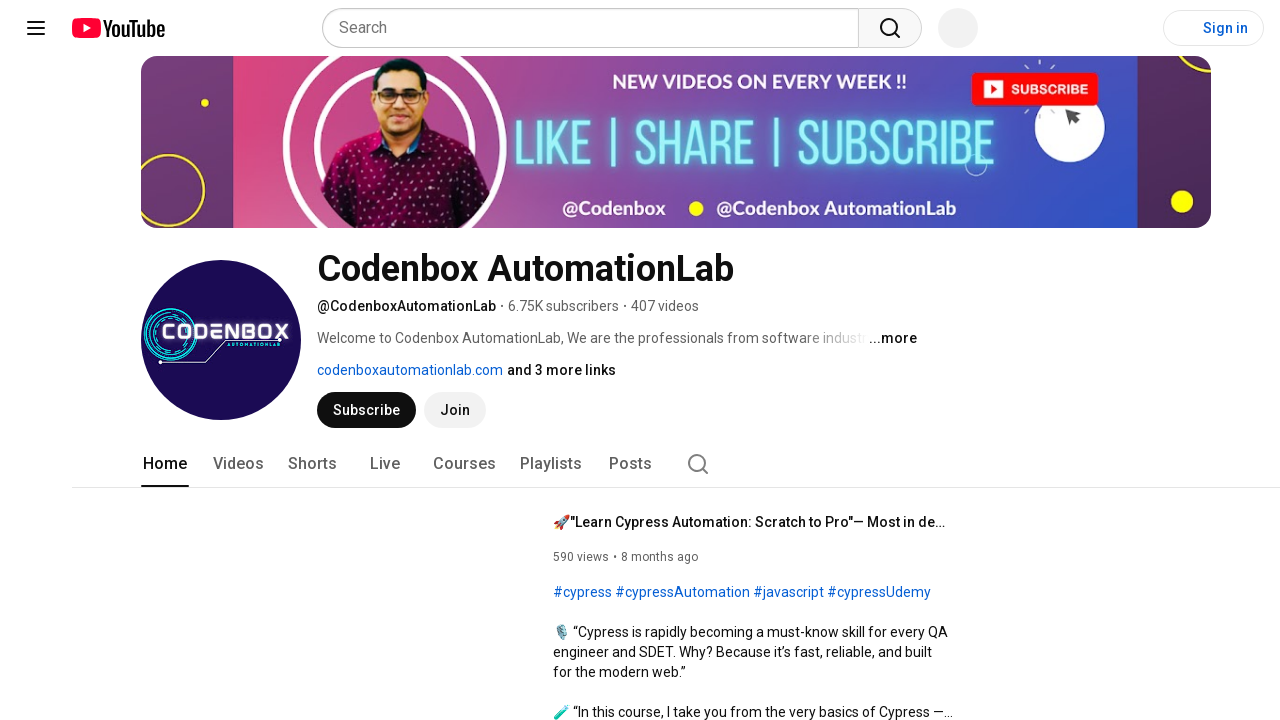

Navigated back to previous page
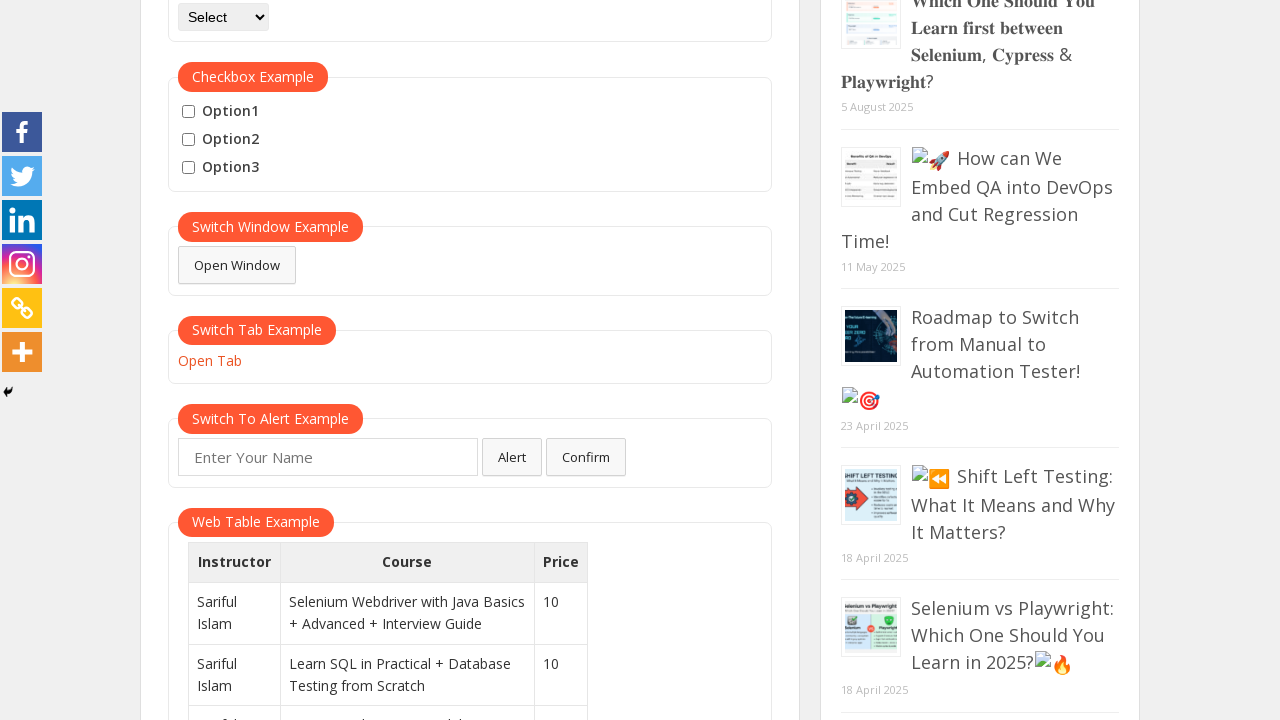

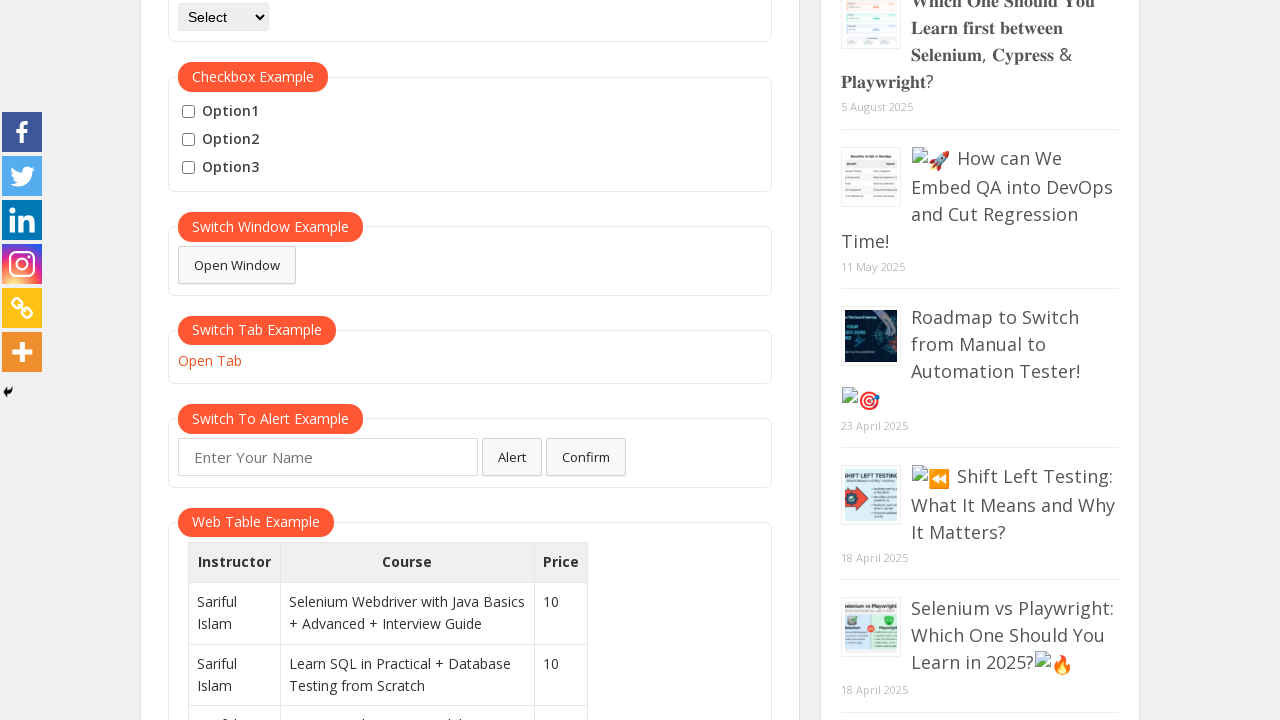